Tests date picker functionality by selecting a specific date (month, year, and day) from a calendar widget on a practice automation form

Starting URL: https://testautomationpractice.blogspot.com/2018/09/automation-form.html

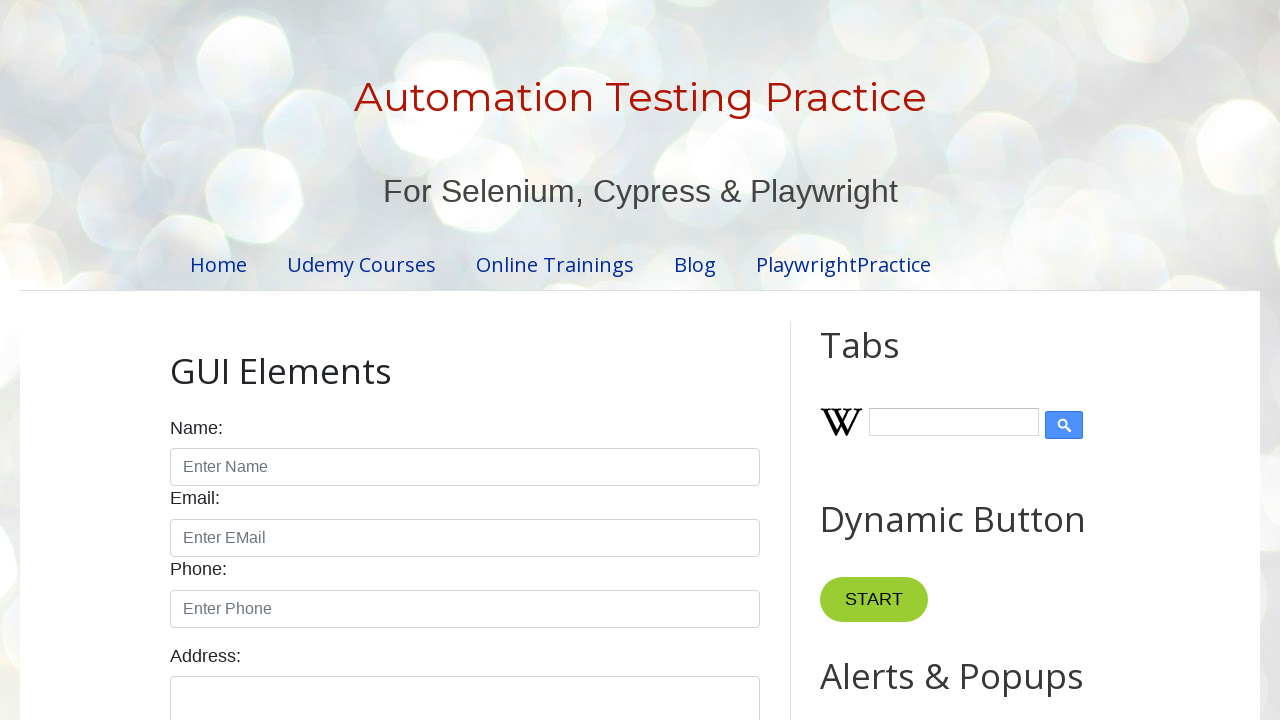

Clicked on date picker field to open calendar widget at (520, 360) on #txtDate
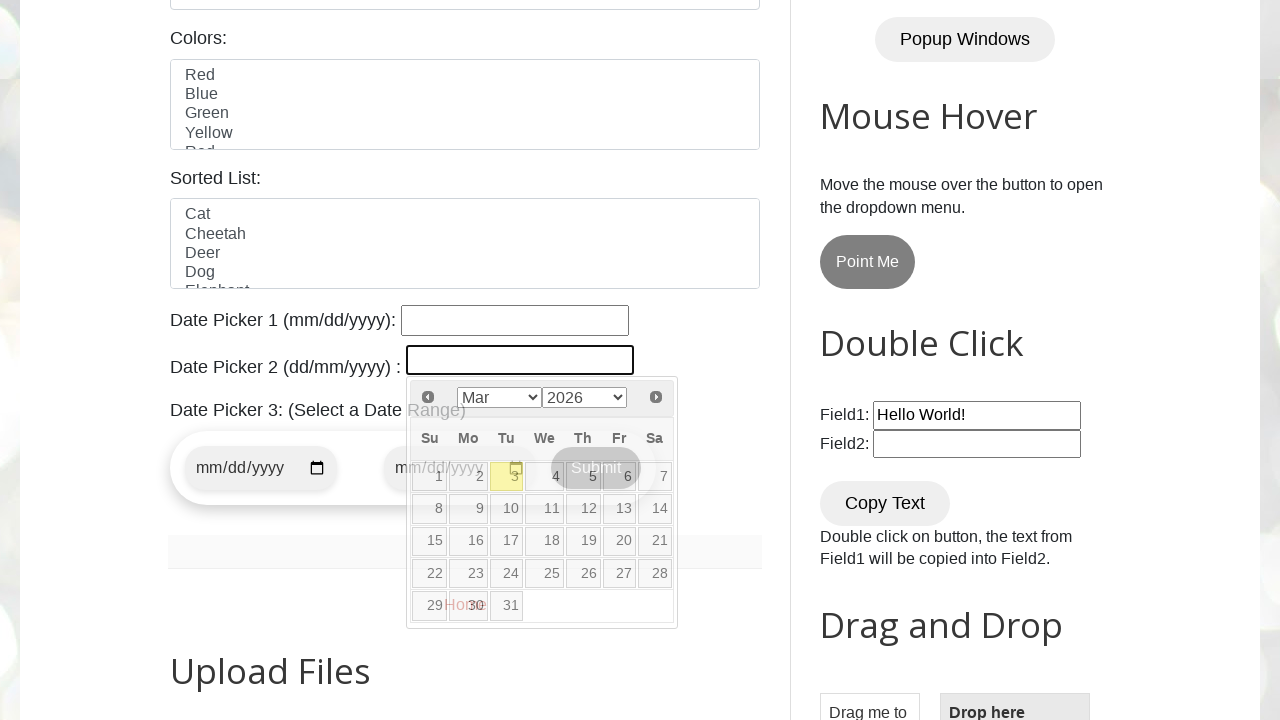

Selected June (month index 5) from month dropdown on .ui-datepicker-month
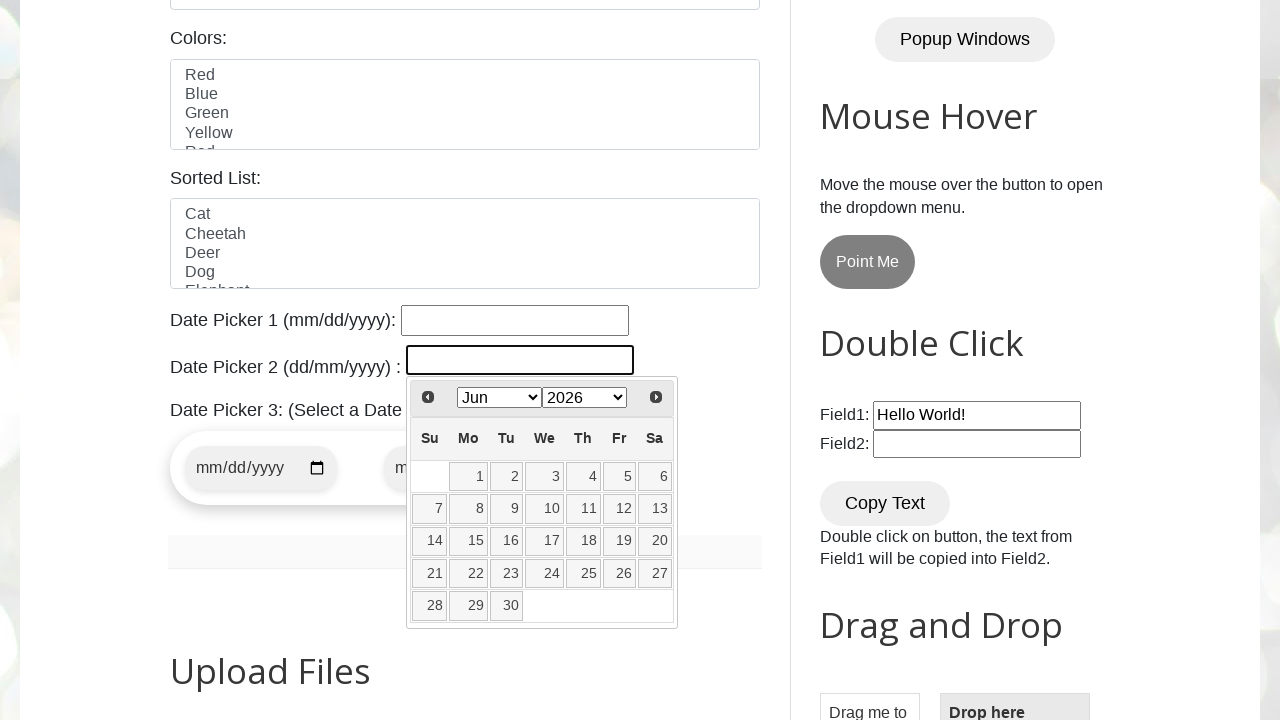

Selected year 2023 from year dropdown on .ui-datepicker-year
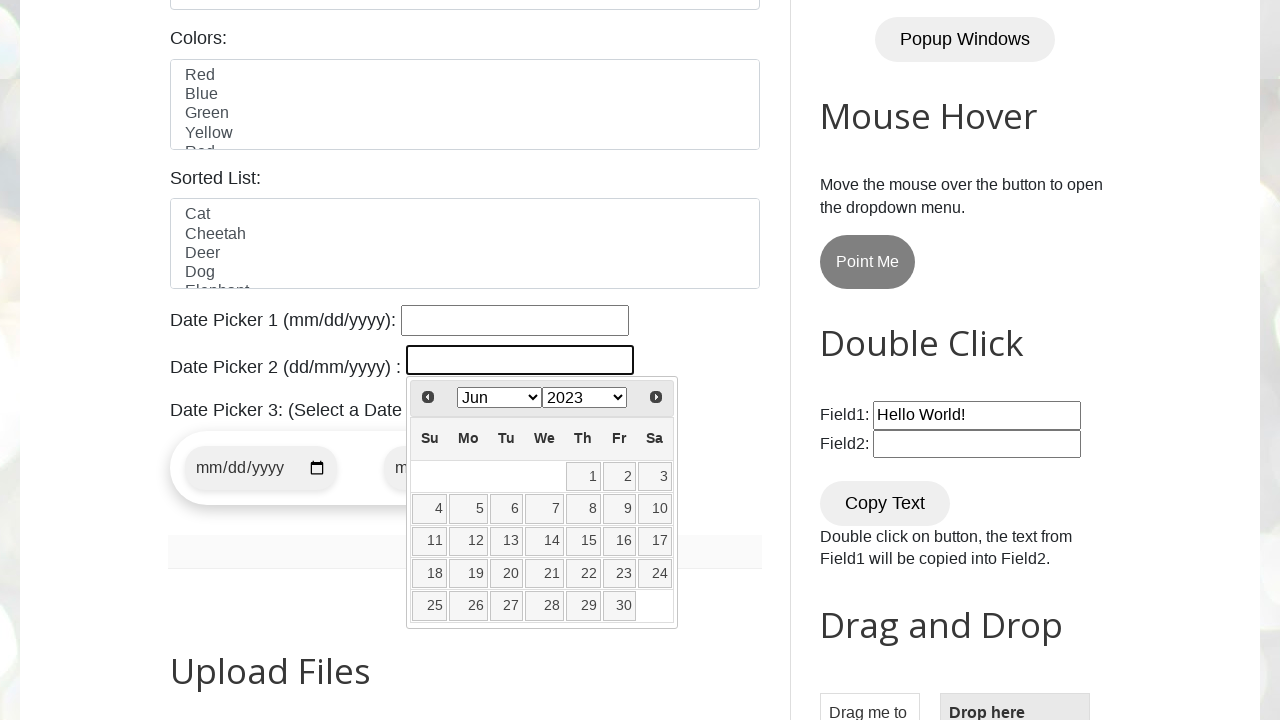

Waited for calendar to update after year selection
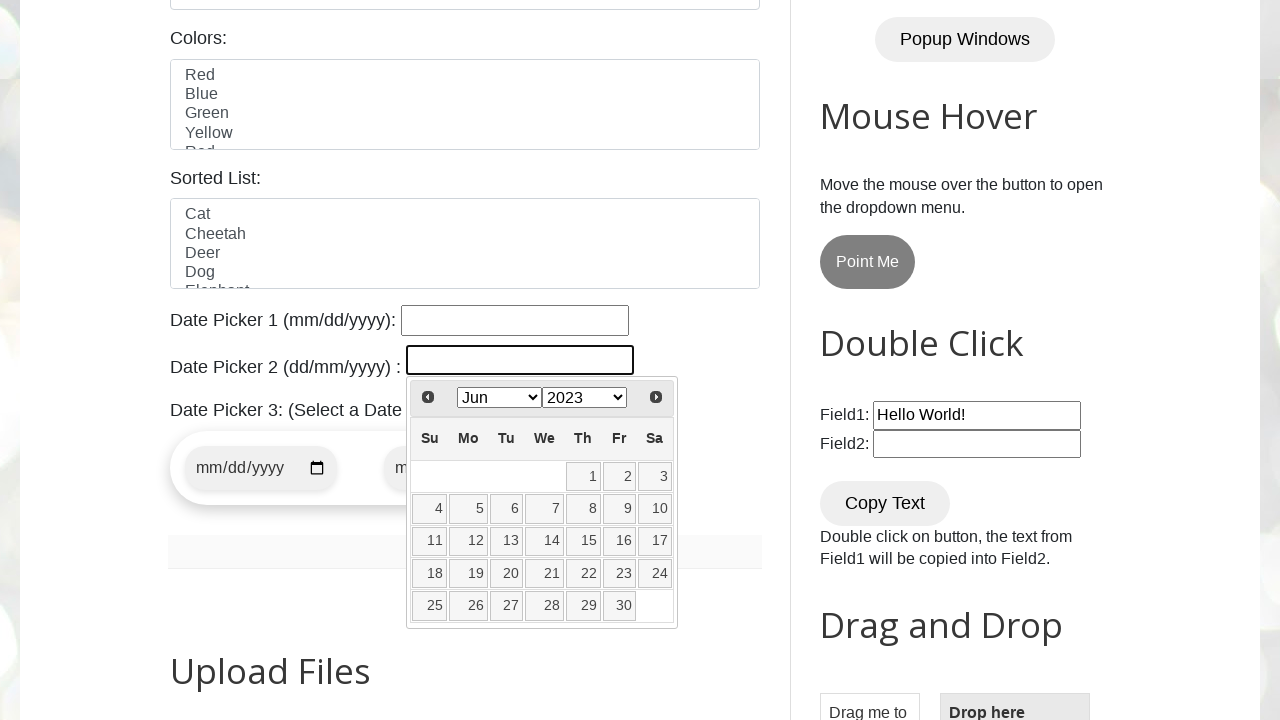

Clicked on day 15 in the calendar to complete date selection (15/06/2023) at (583, 541) on //table[@class='ui-datepicker-calendar']/tbody/tr/td/a[text()='15']
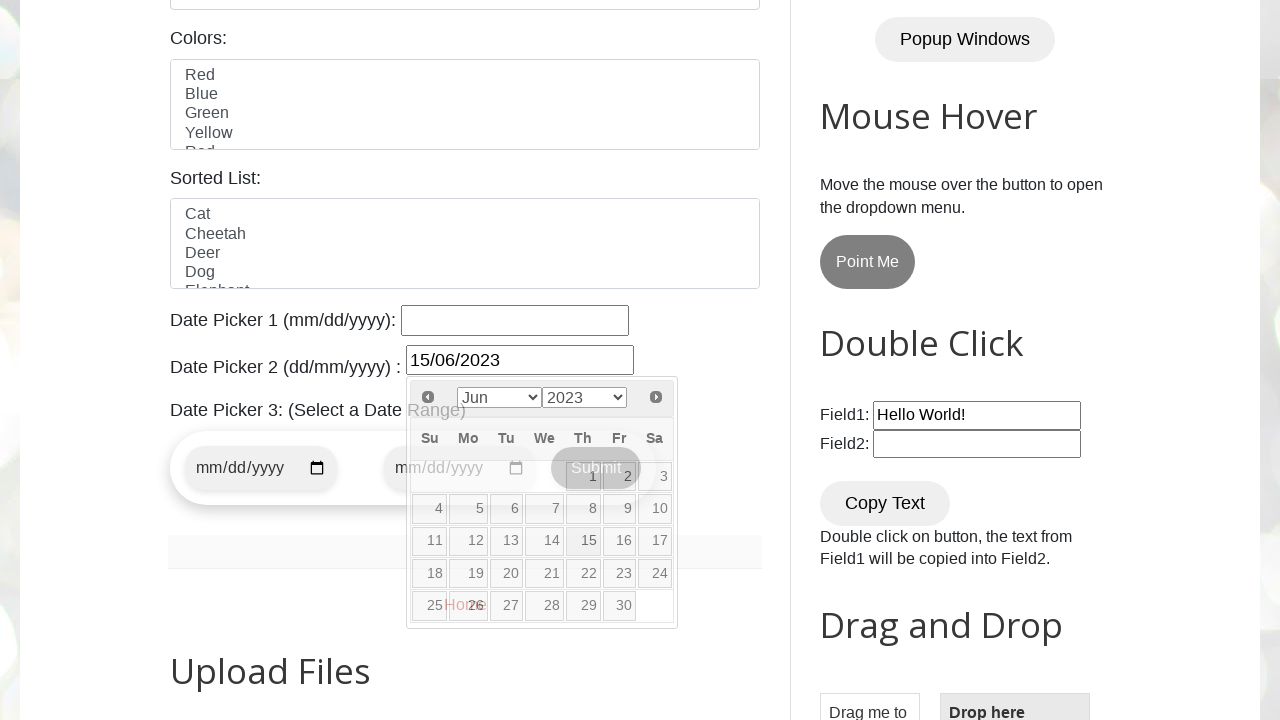

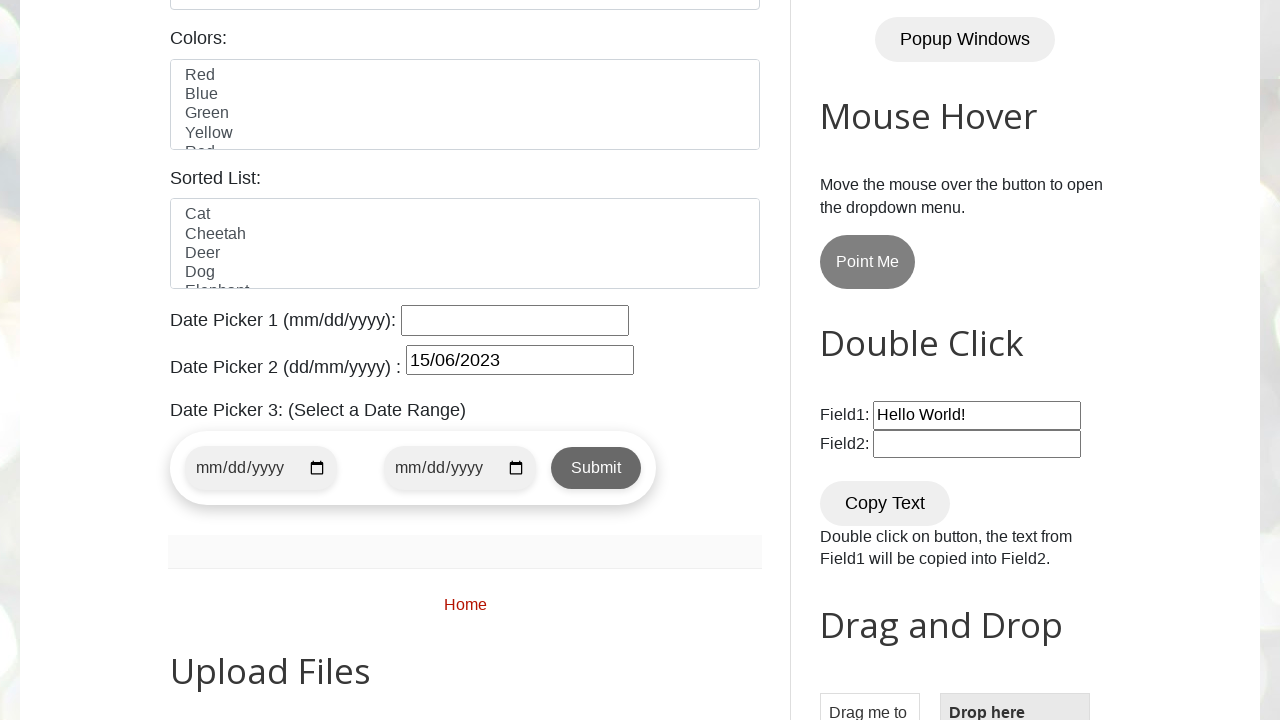